Tests password input field by entering text and verifying the value is correctly set

Starting URL: https://bonigarcia.dev/selenium-webdriver-java/

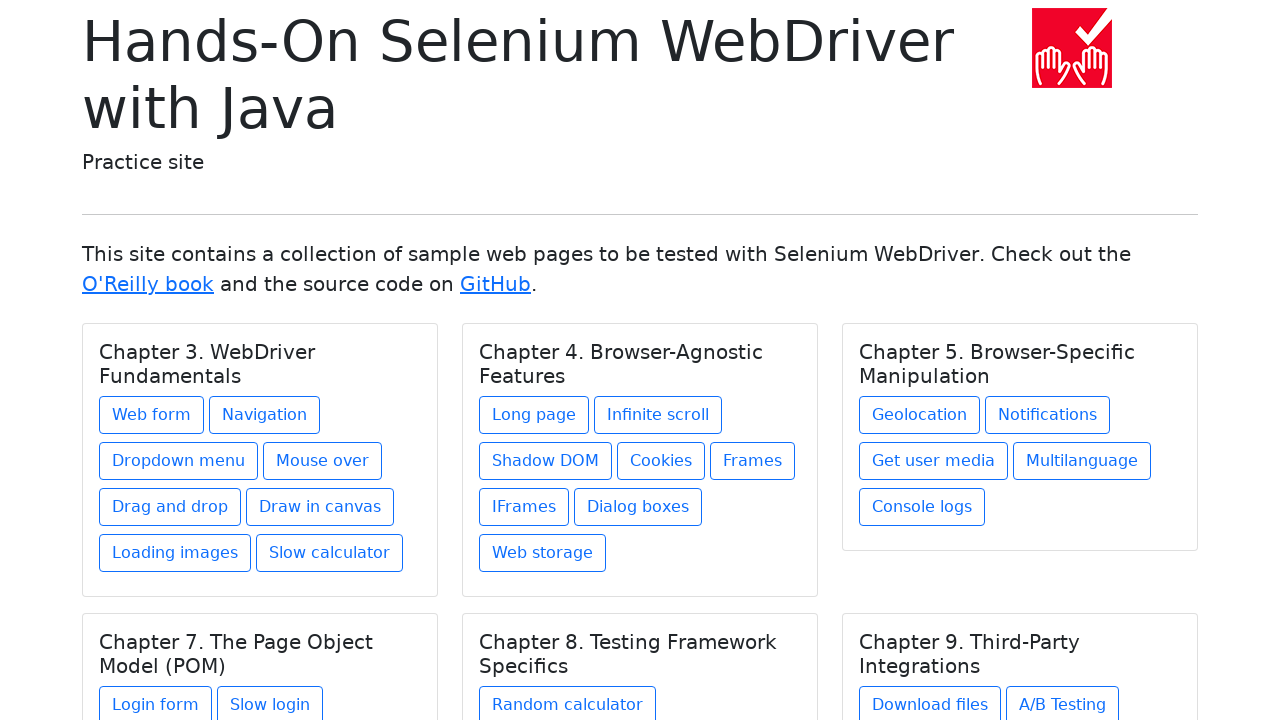

Clicked on the web-form link at (152, 415) on a[href='web-form.html']
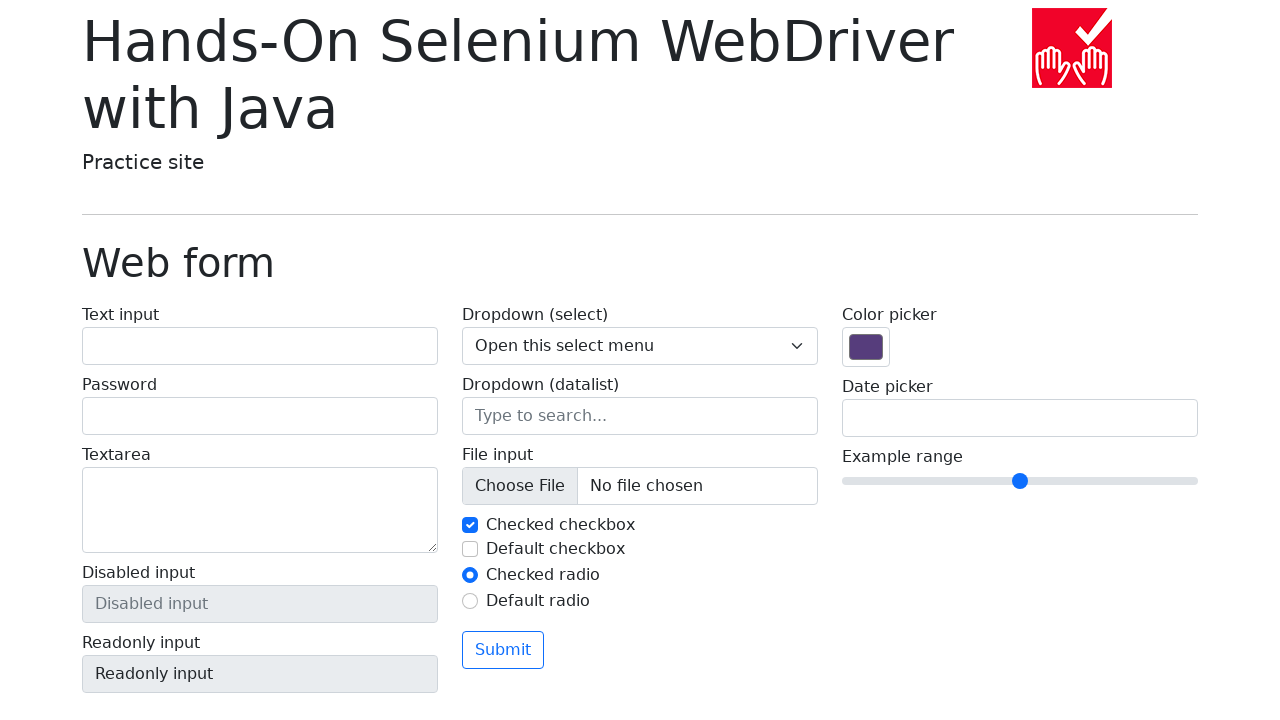

Filled password input field with 'Lorem ipsum' on input[name='my-password']
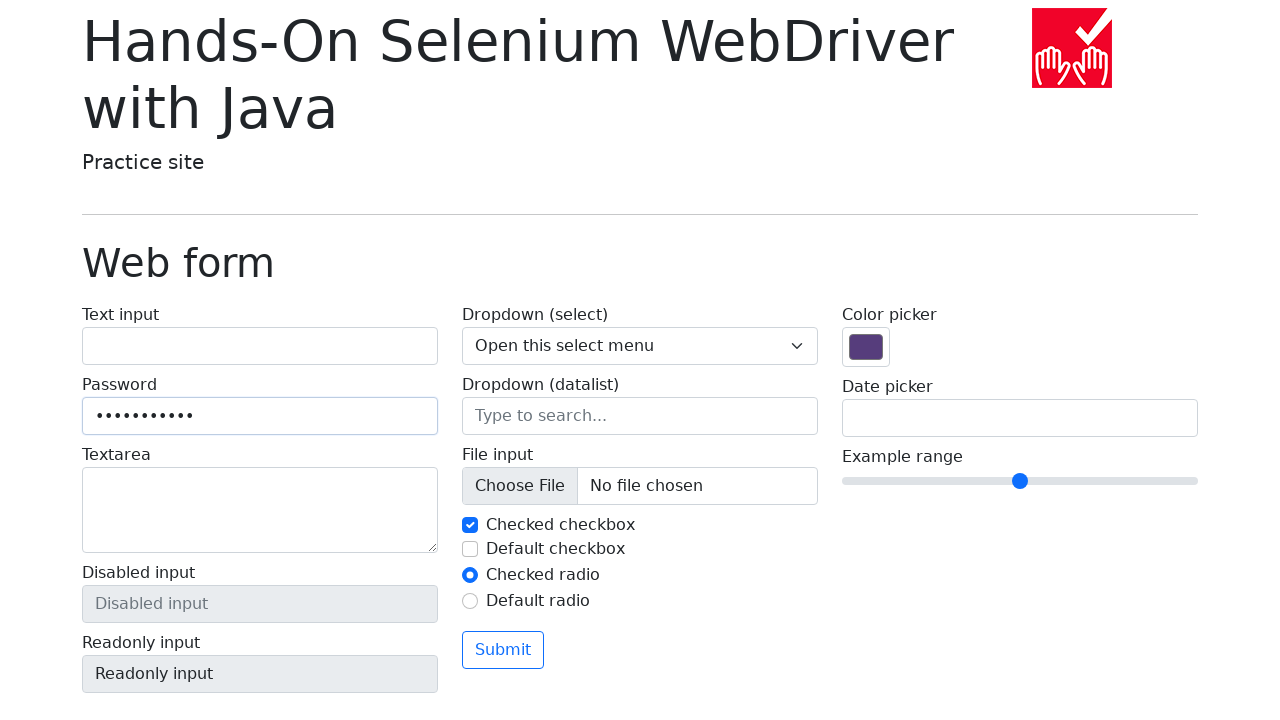

Verified password field value is correctly set to 'Lorem ipsum'
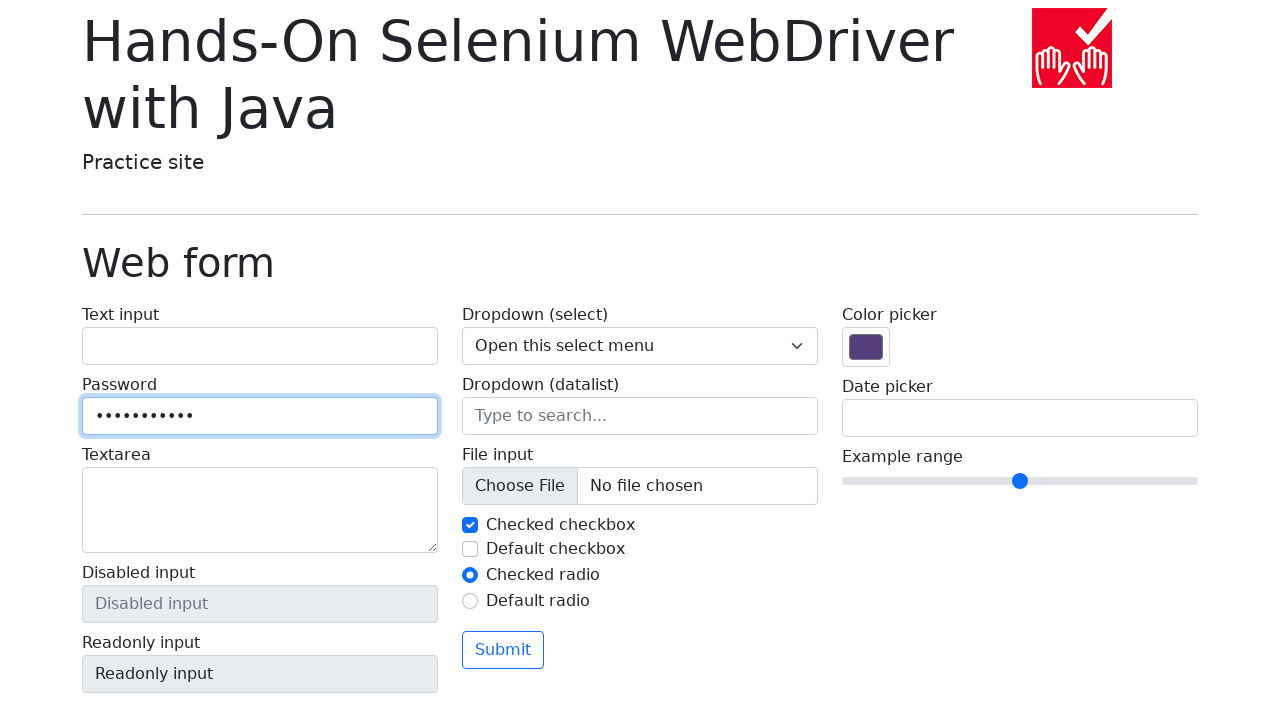

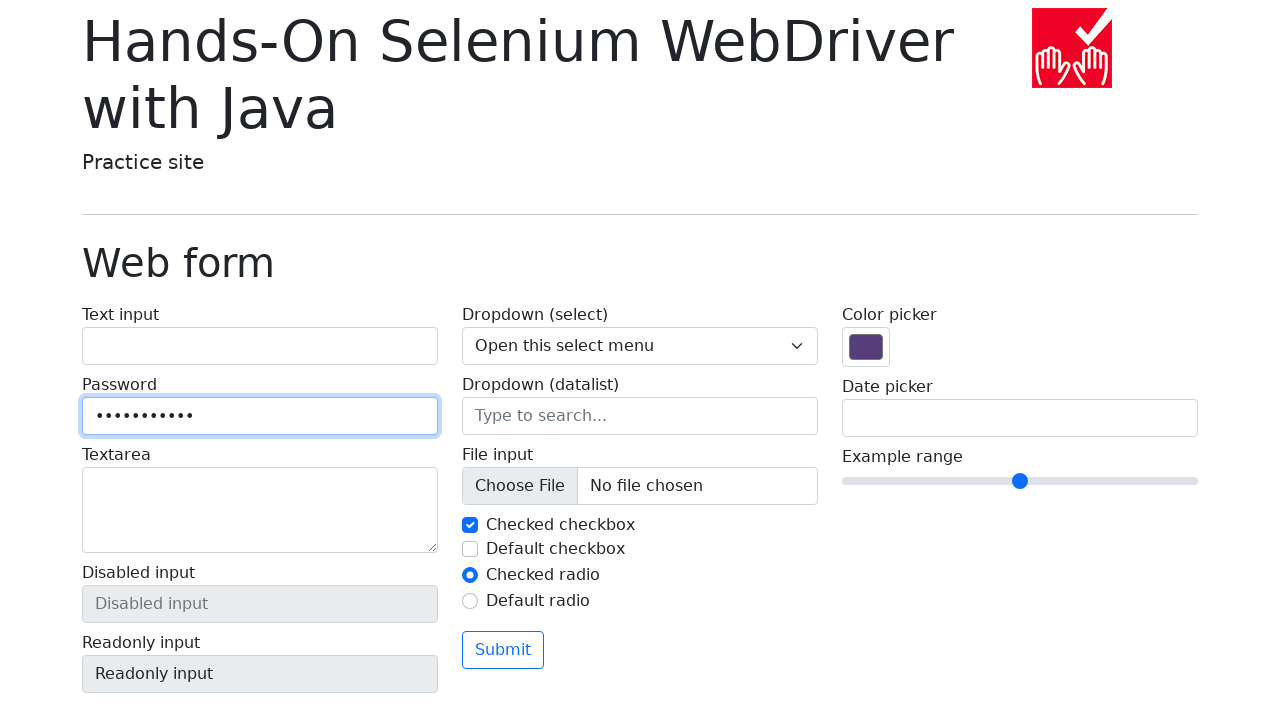